Tests Ajio e-commerce site by searching for "Bags", then filtering results by "Men" category and "Men - Fashion Bags" subcategory, and verifying that product results are displayed.

Starting URL: https://www.ajio.com/

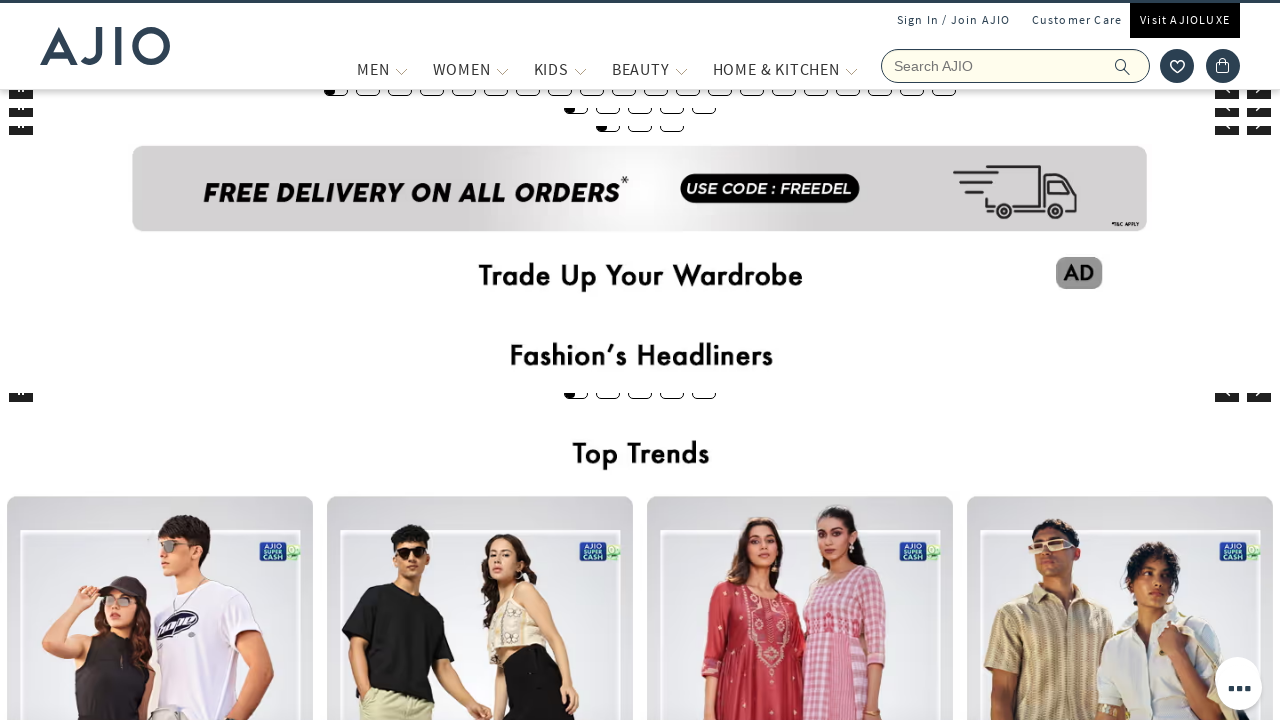

Filled search field with 'Bags' on input[name='searchVal']
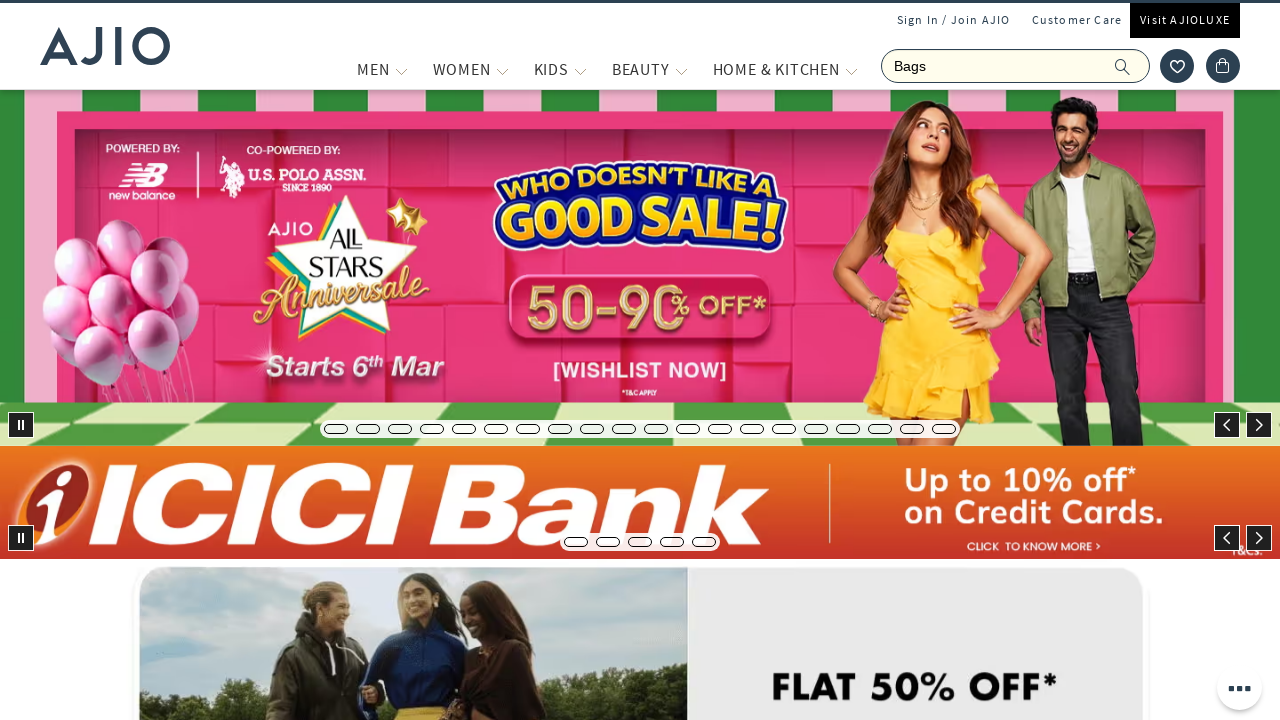

Pressed Enter to search for Bags on input[name='searchVal']
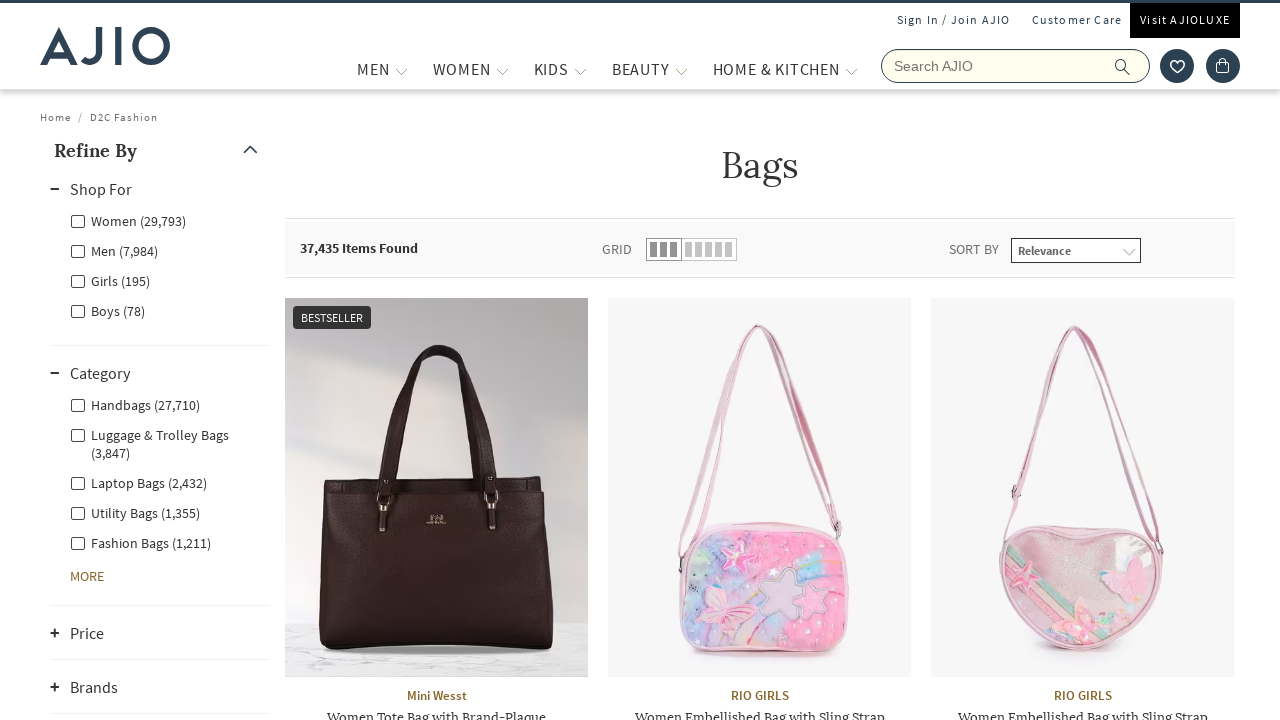

Waited for Men filter to appear in search results
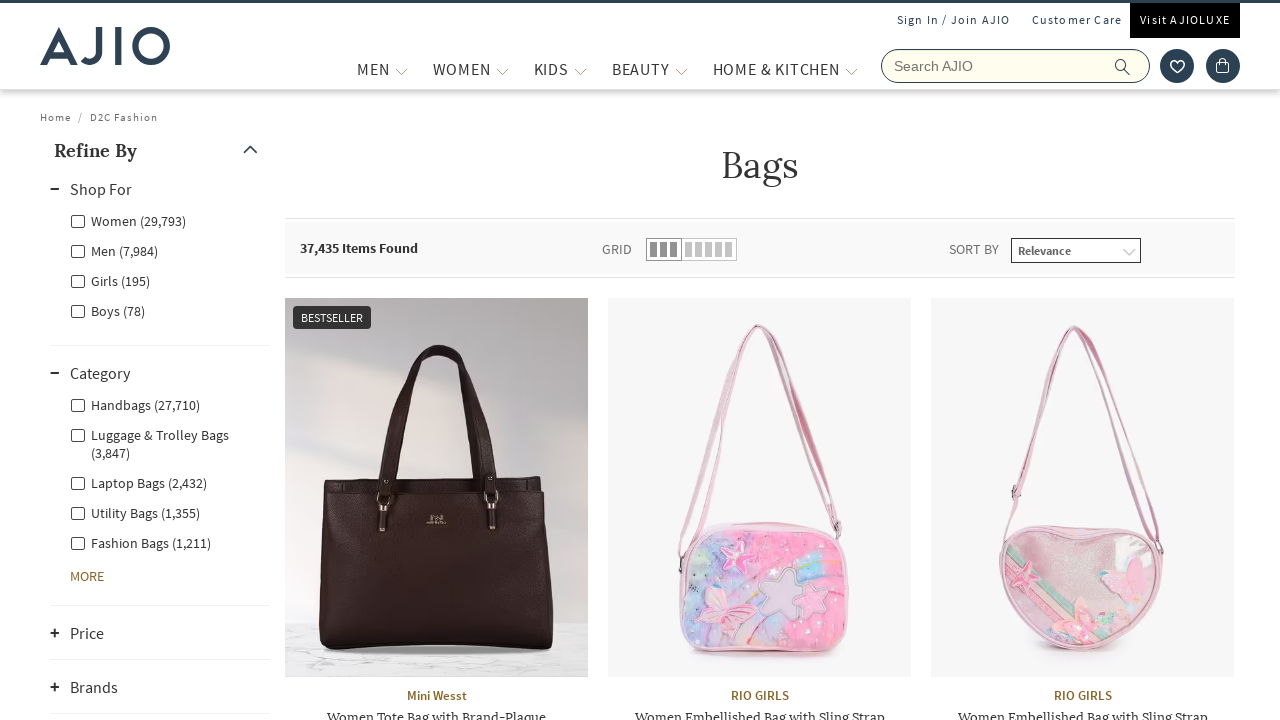

Clicked on 'Men' category filter at (114, 250) on xpath=//label[@for='Men']
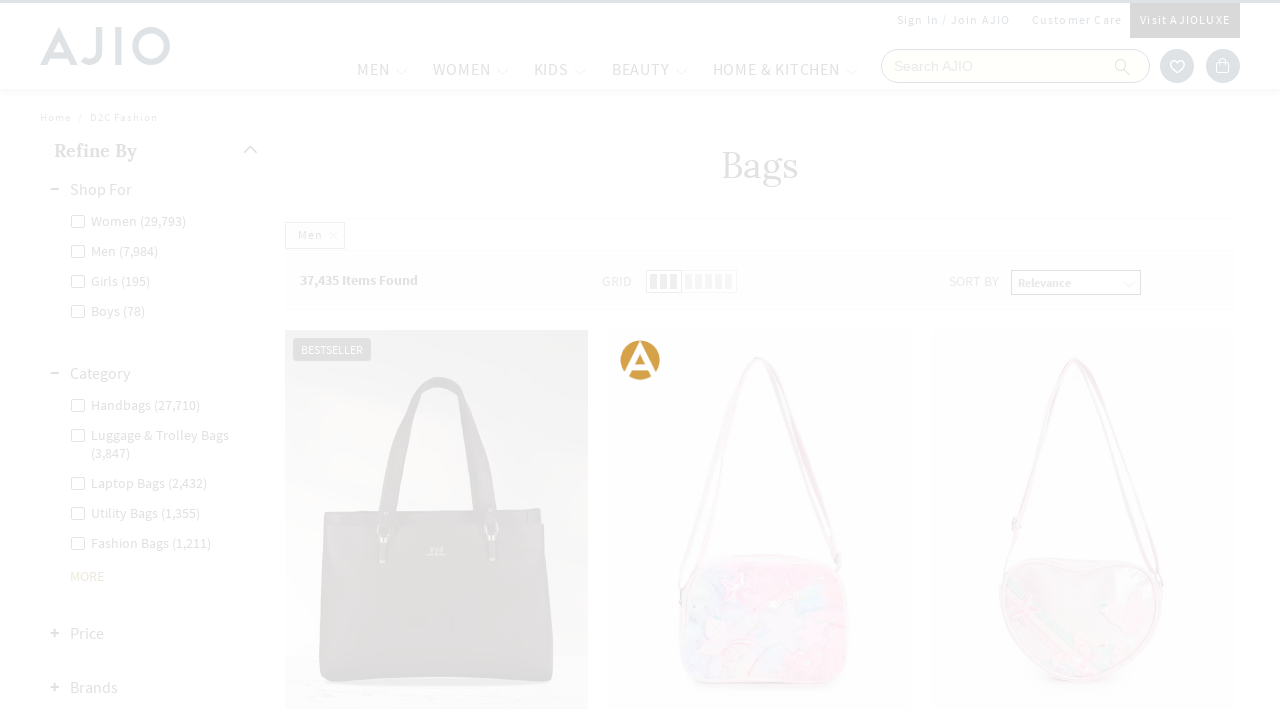

Waited for Men filter to apply
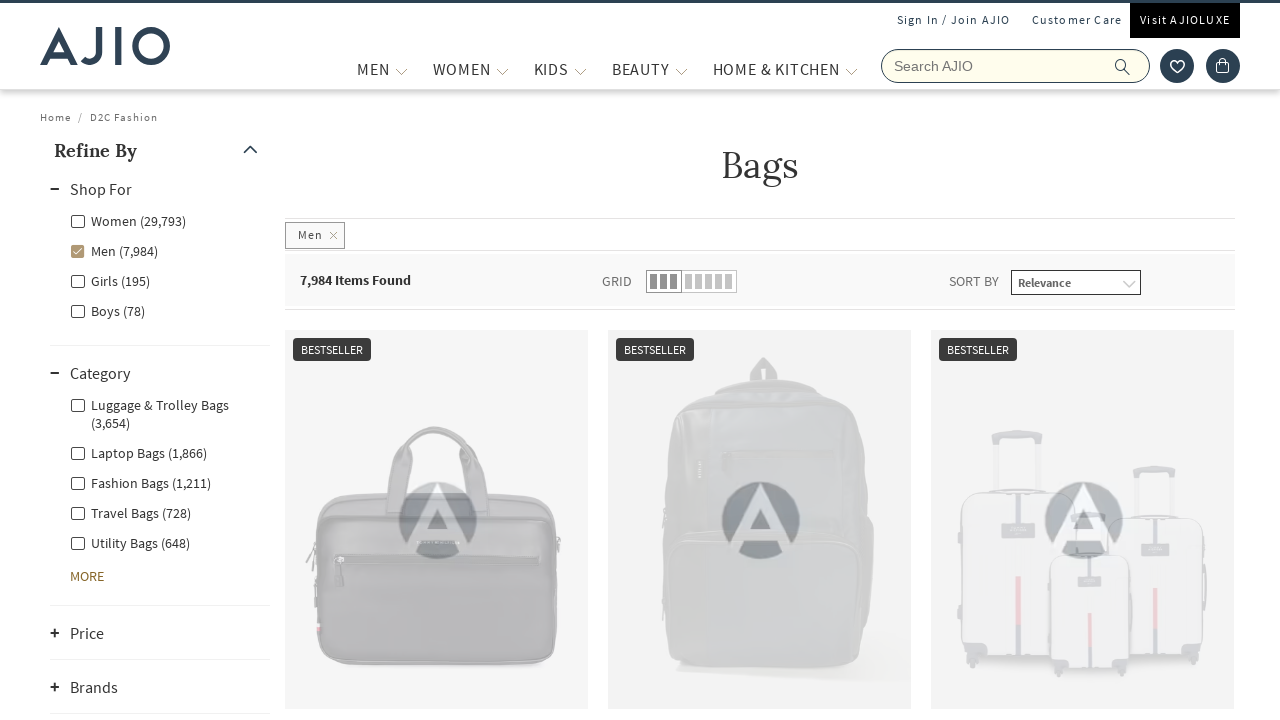

Clicked on 'Men - Fashion Bags' subcategory filter at (140, 482) on xpath=//label[@for='Men - Fashion Bags']
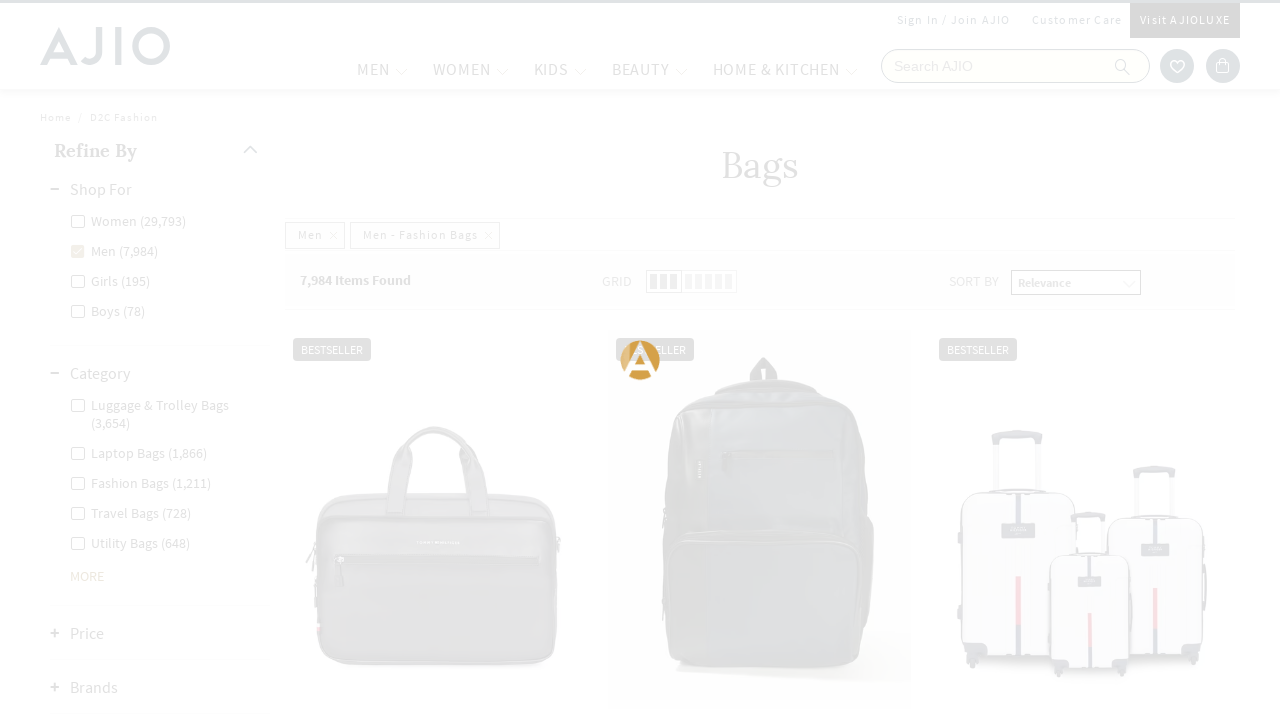

Waited for product count indicator to load
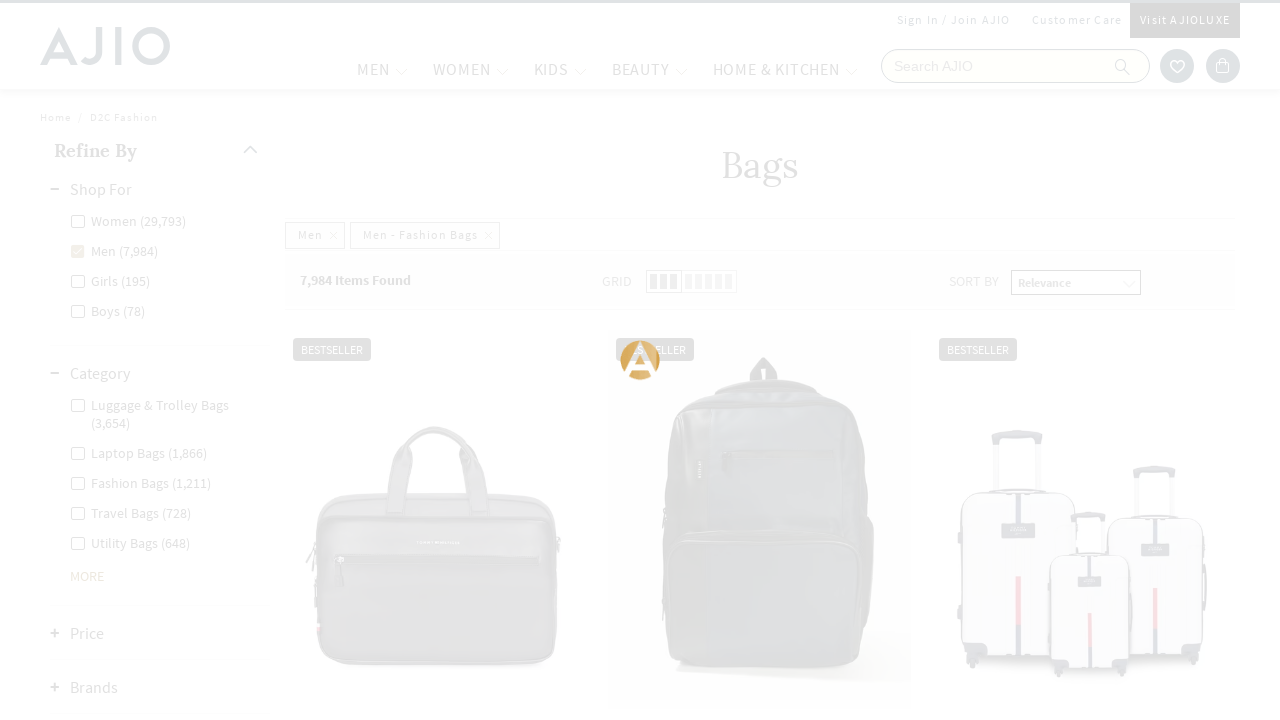

Verified product results are displayed with brand information
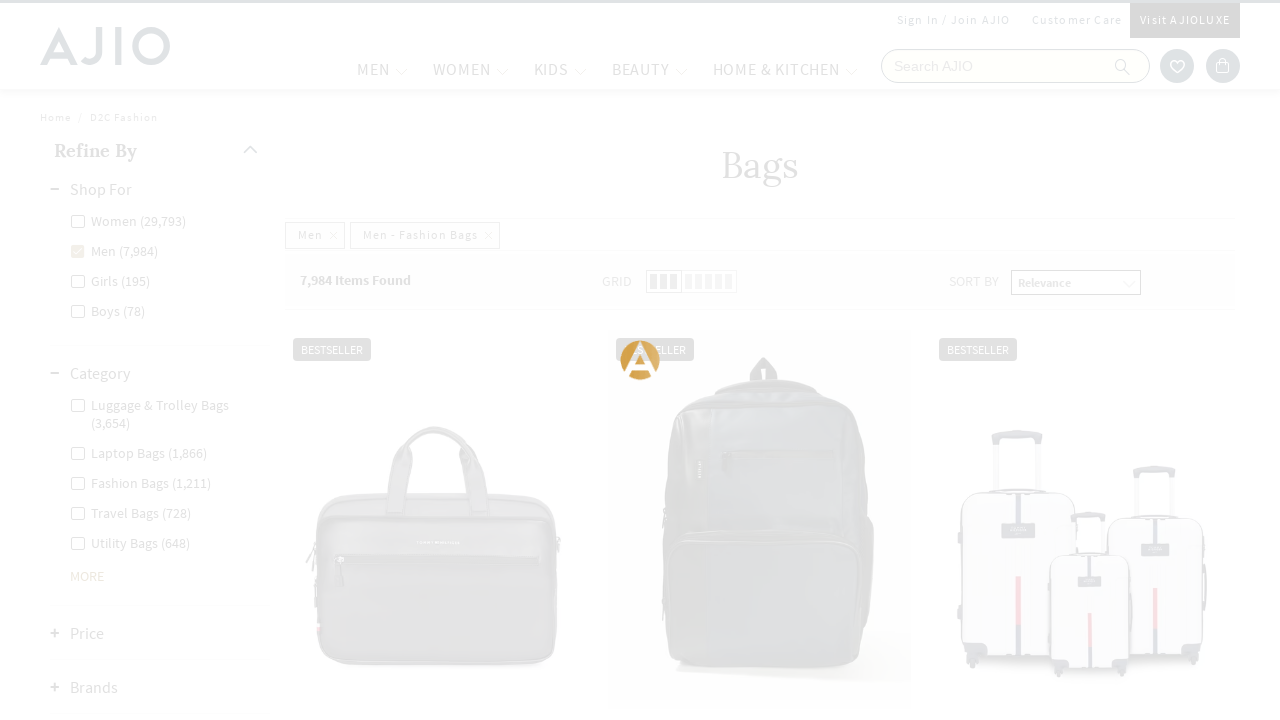

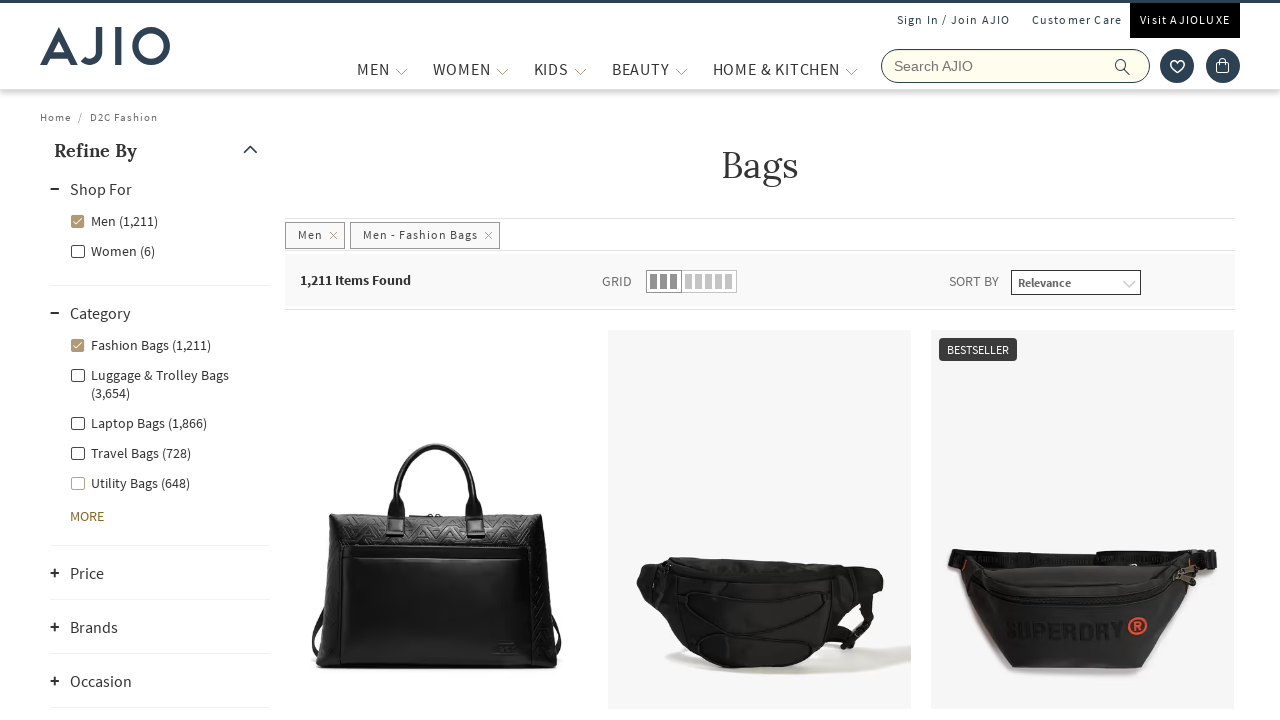